Adds multiple products (Blue Top and Men Tshirt) to cart, continues shopping after each, then navigates to cart and verifies all items are present.

Starting URL: https://www.automationexercise.com/products

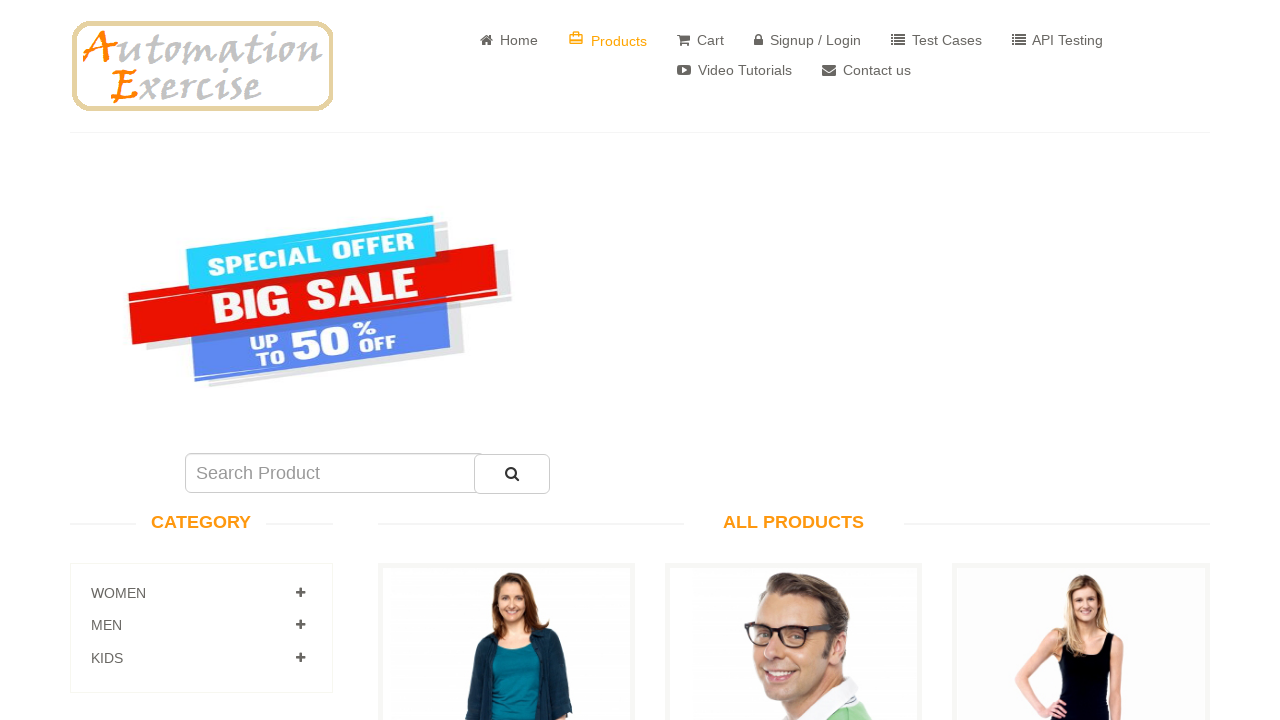

Waited for 'Blue Top' add-to-cart button to be visible
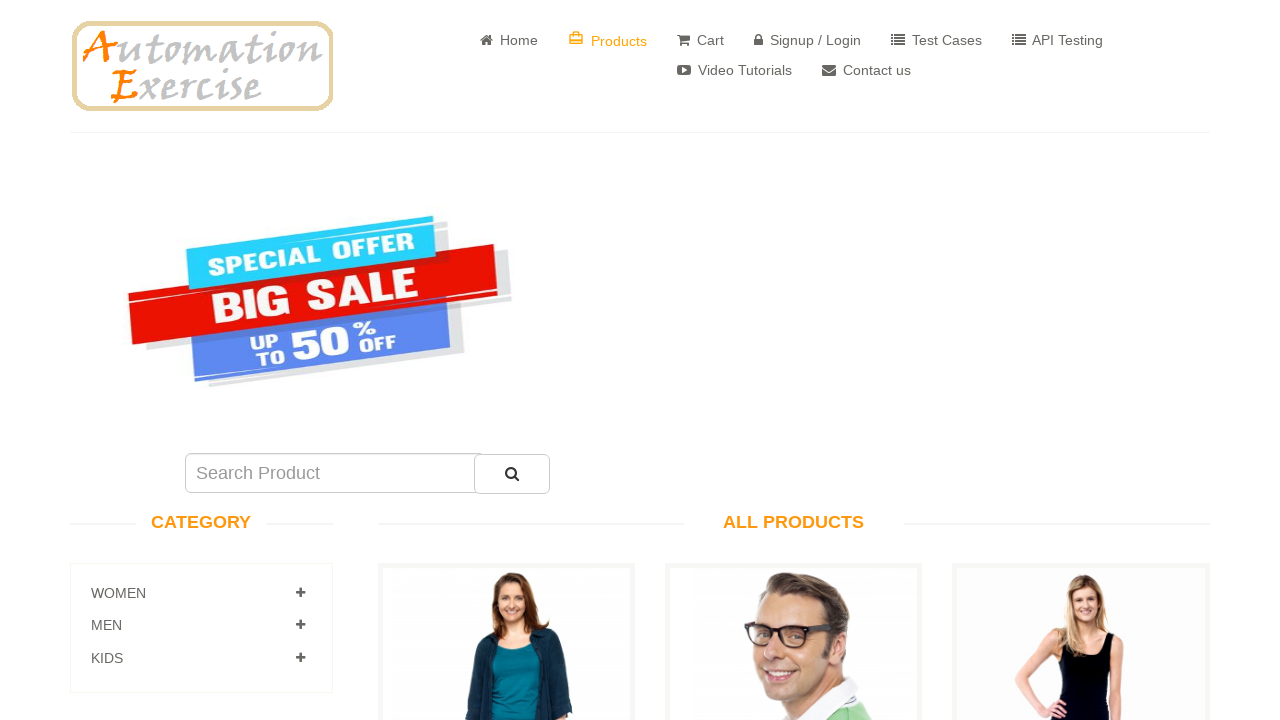

Clicked add-to-cart button for 'Blue Top' at (506, 361) on //div[@class='productinfo text-center'][p='Blue Top']/a[@class='btn btn-default 
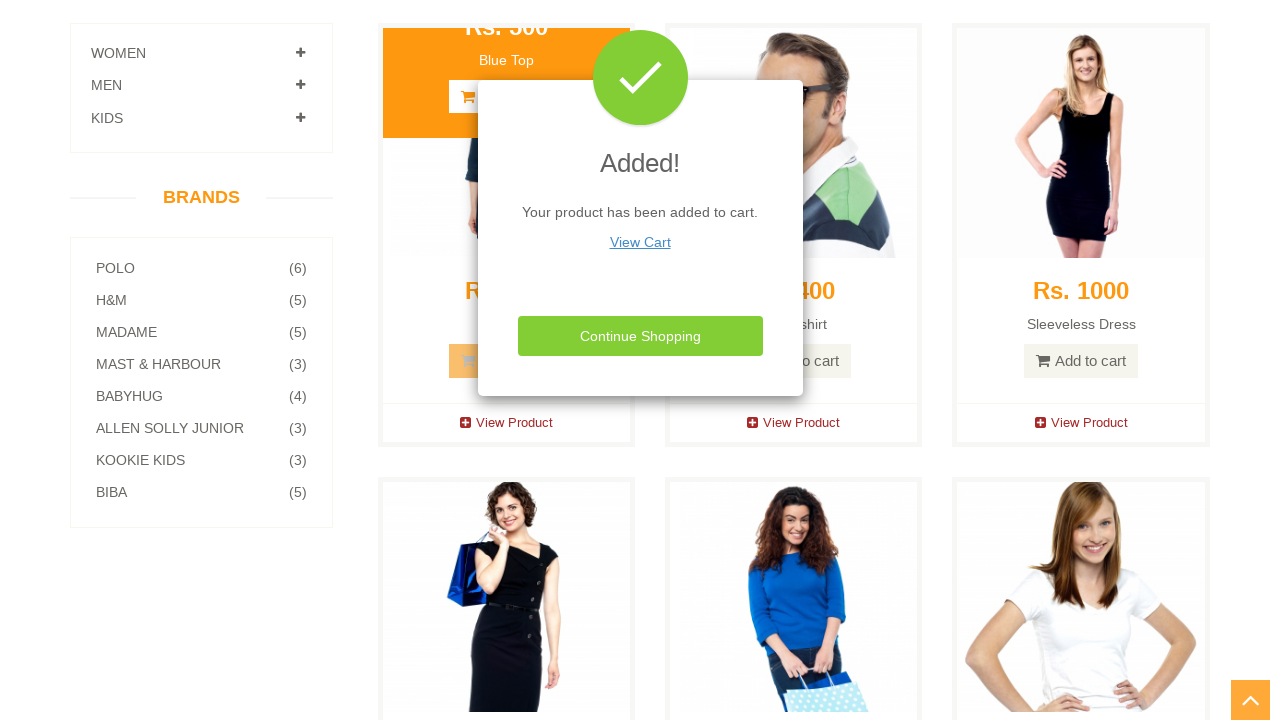

Waited for 'Continue Shopping' button to be visible in modal
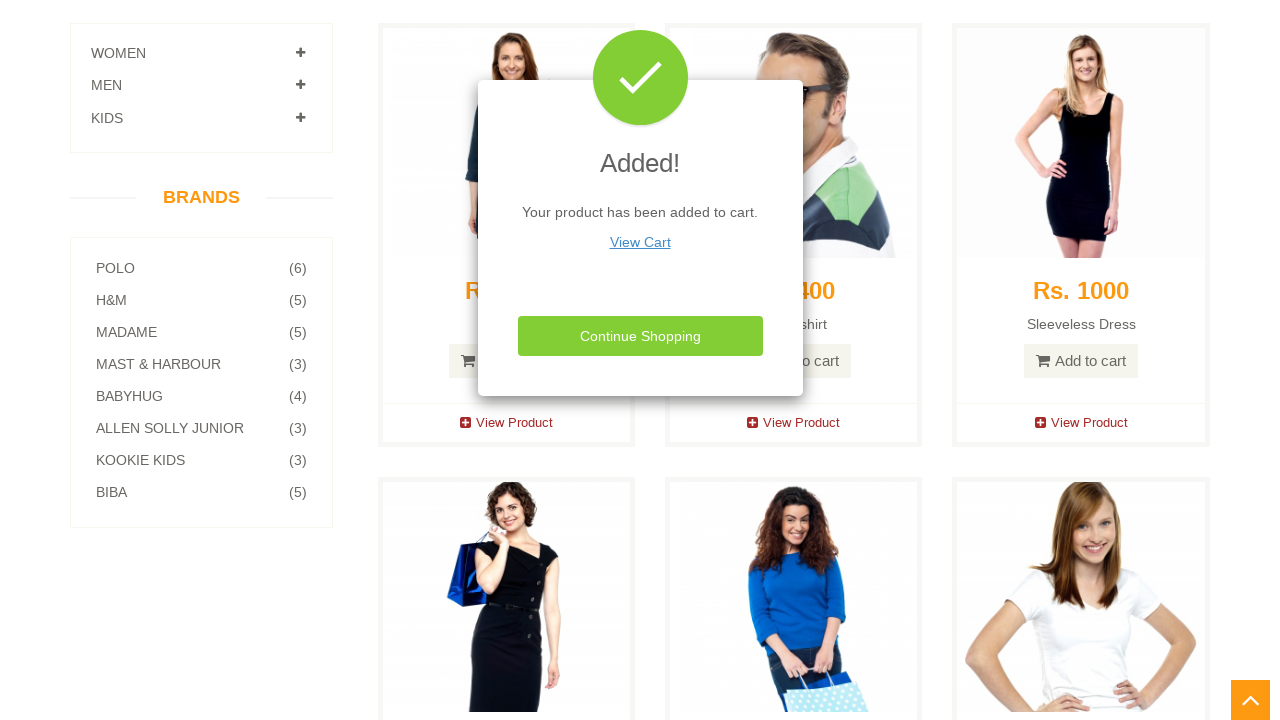

Clicked 'Continue Shopping' button in modal at (640, 336) on xpath=//div[@class='modal-content']//div[@class='modal-footer']//button
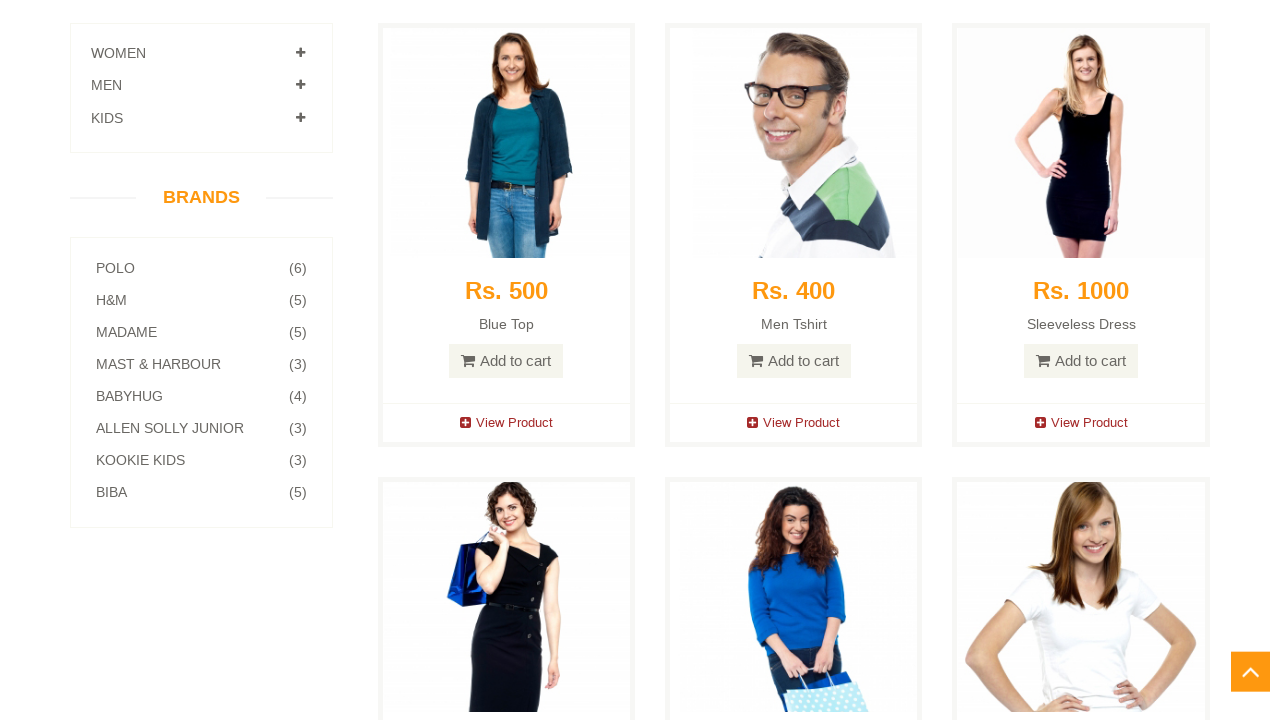

Waited for 'Men Tshirt' add-to-cart button to be visible
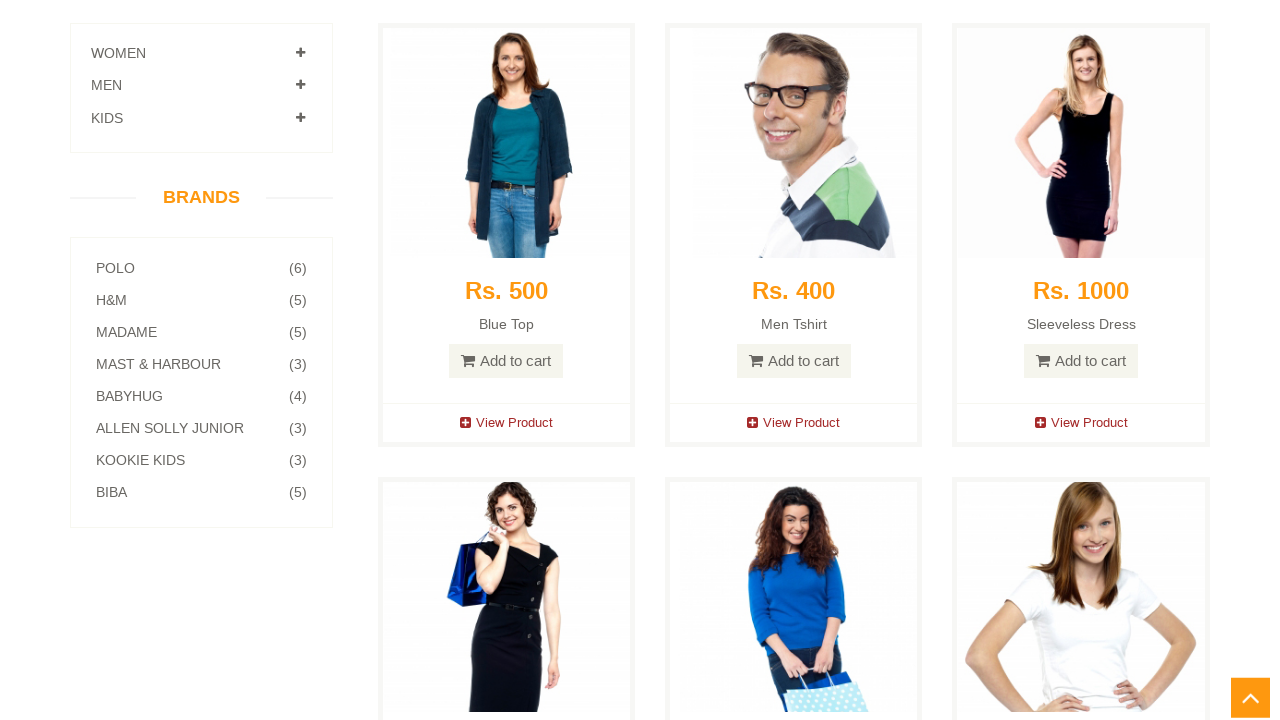

Clicked add-to-cart button for 'Men Tshirt' at (794, 361) on //div[@class='productinfo text-center'][p='Men Tshirt']/a[@class='btn btn-defaul
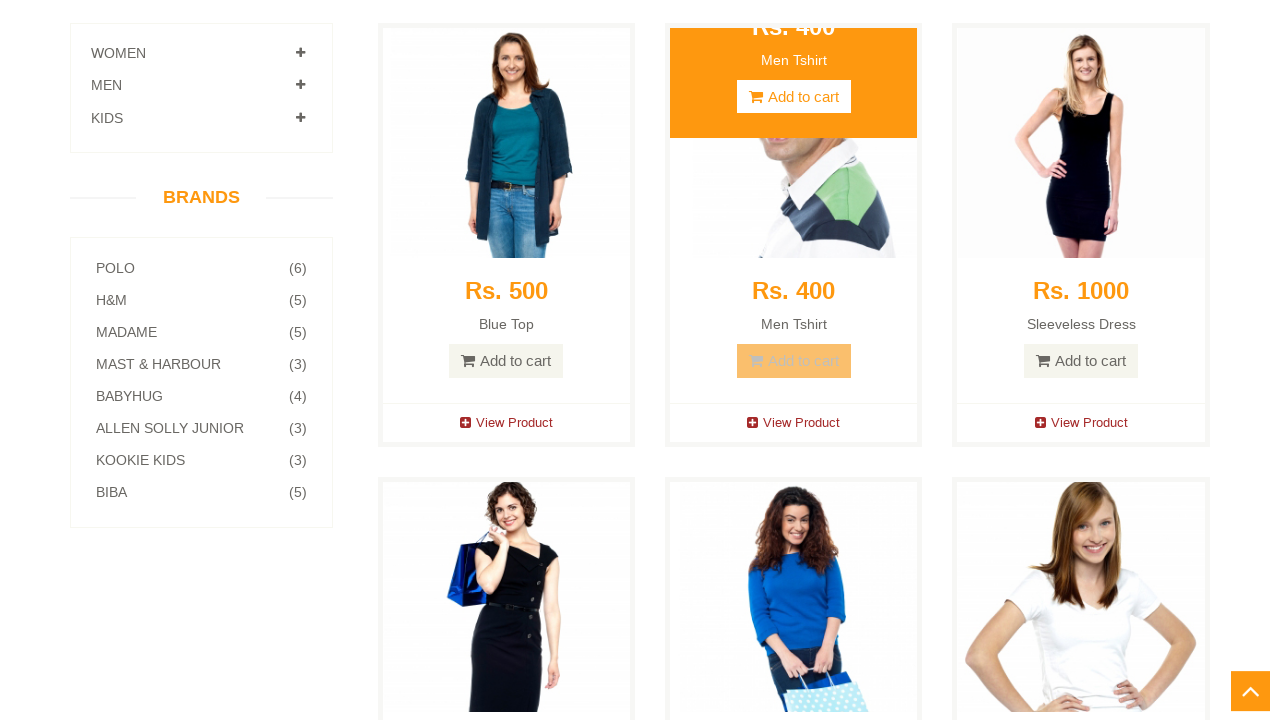

Waited for 'Continue Shopping' button to be visible in modal
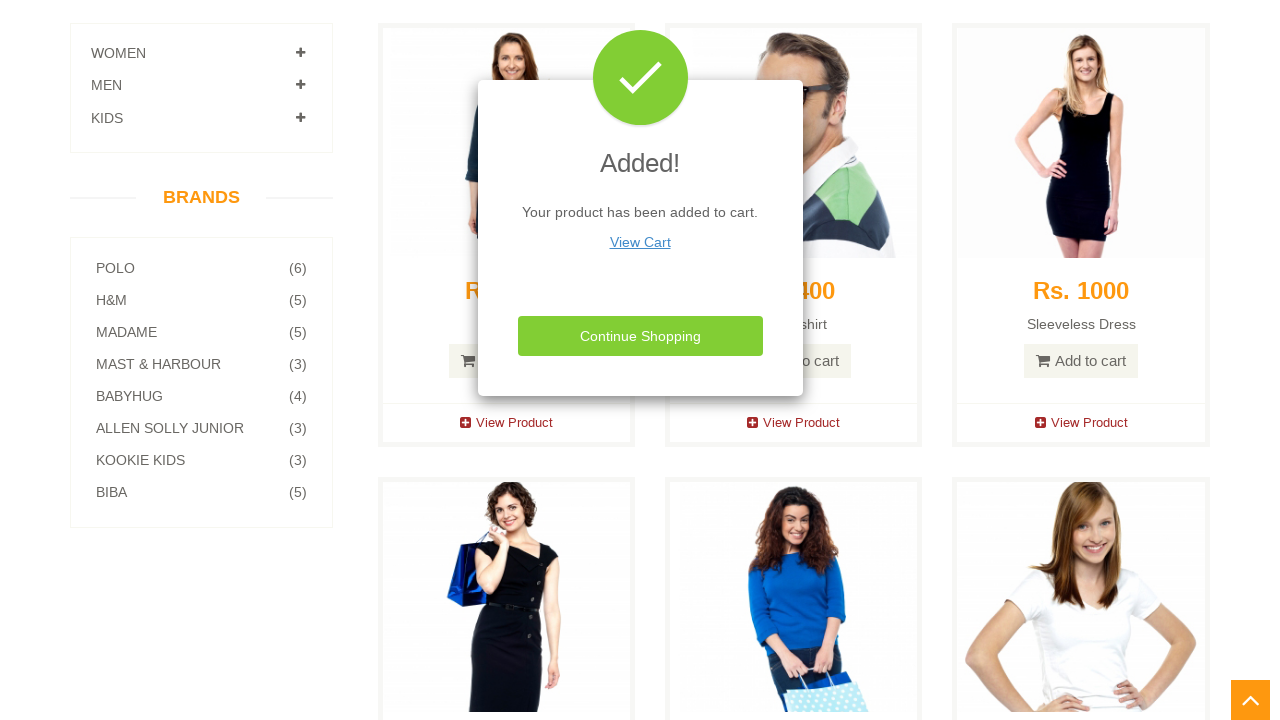

Clicked 'Continue Shopping' button in modal at (640, 336) on xpath=//div[@class='modal-content']//div[@class='modal-footer']//button
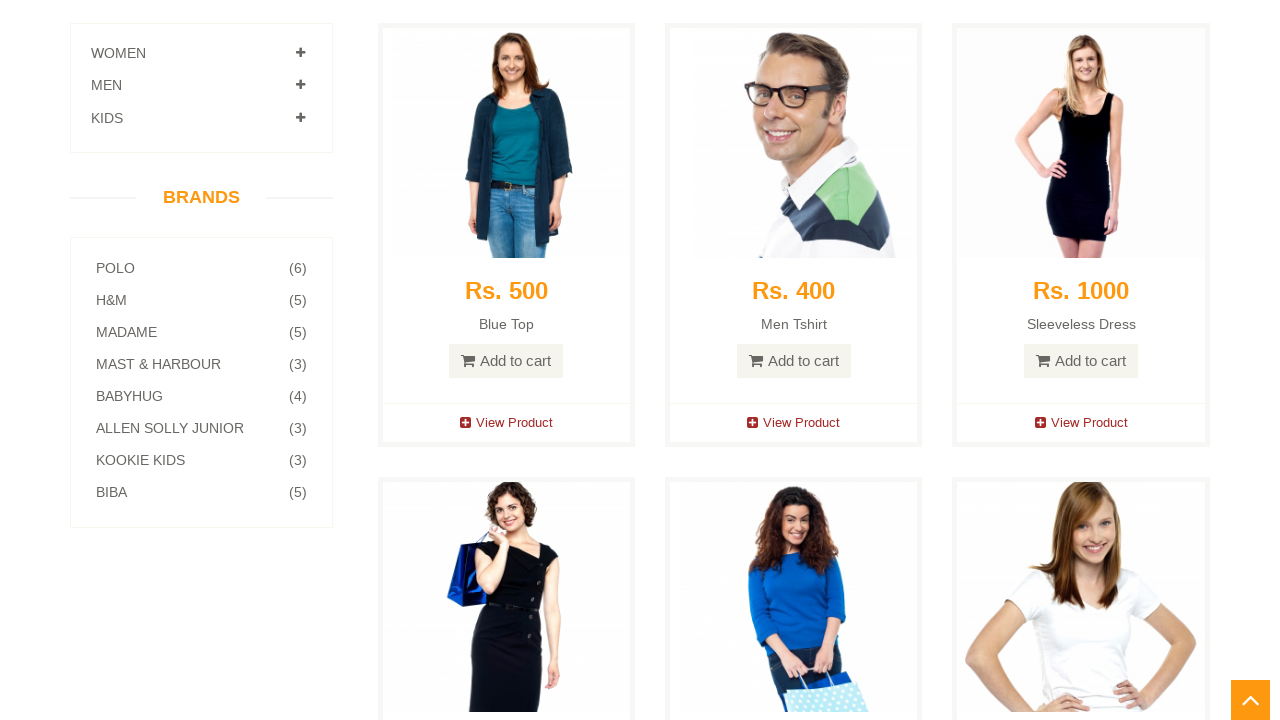

Waited for cart link to be visible in navbar
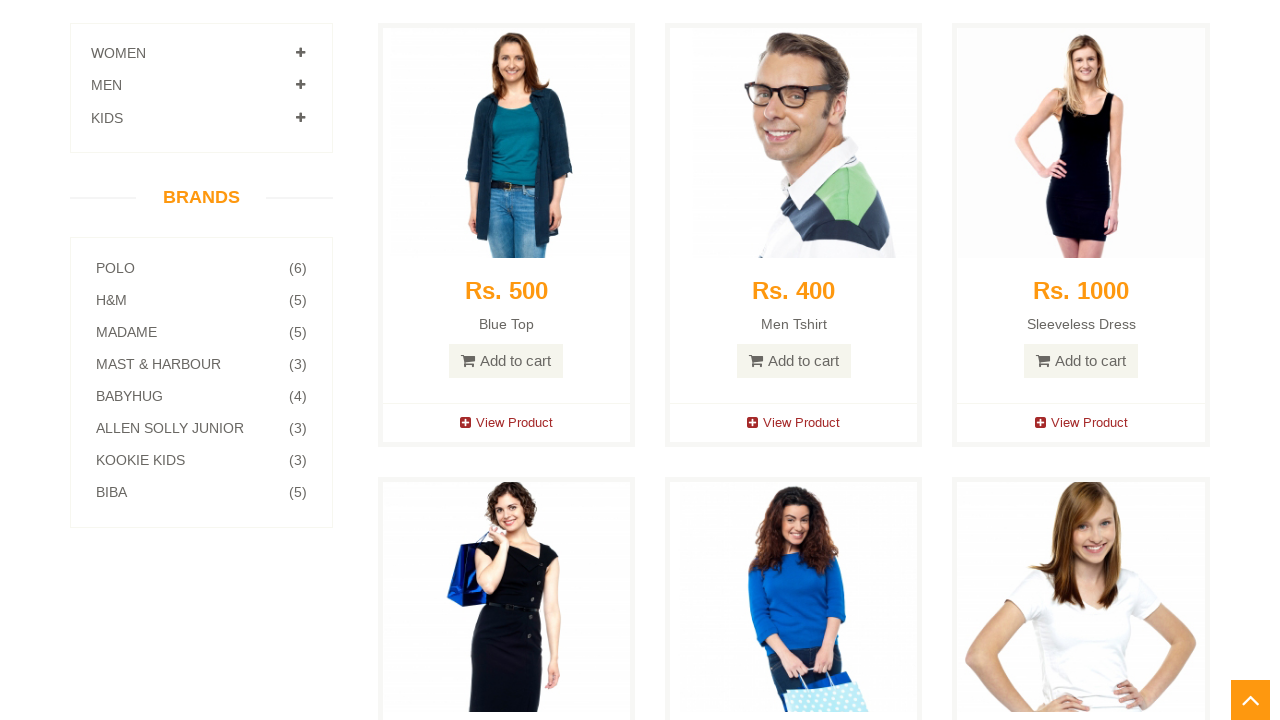

Clicked cart link to navigate to cart page at (700, 40) on xpath=//ul[@class='nav navbar-nav']//a[@href='/view_cart']
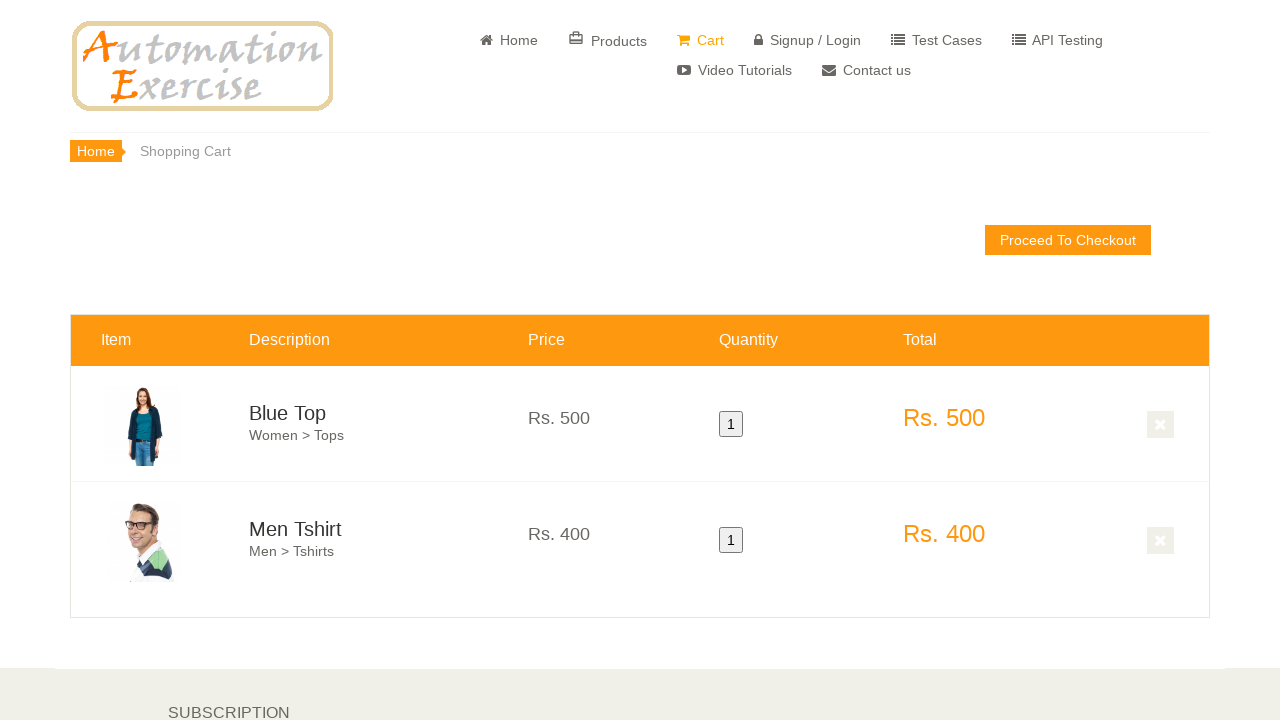

Verified 'Blue Top' is present in cart
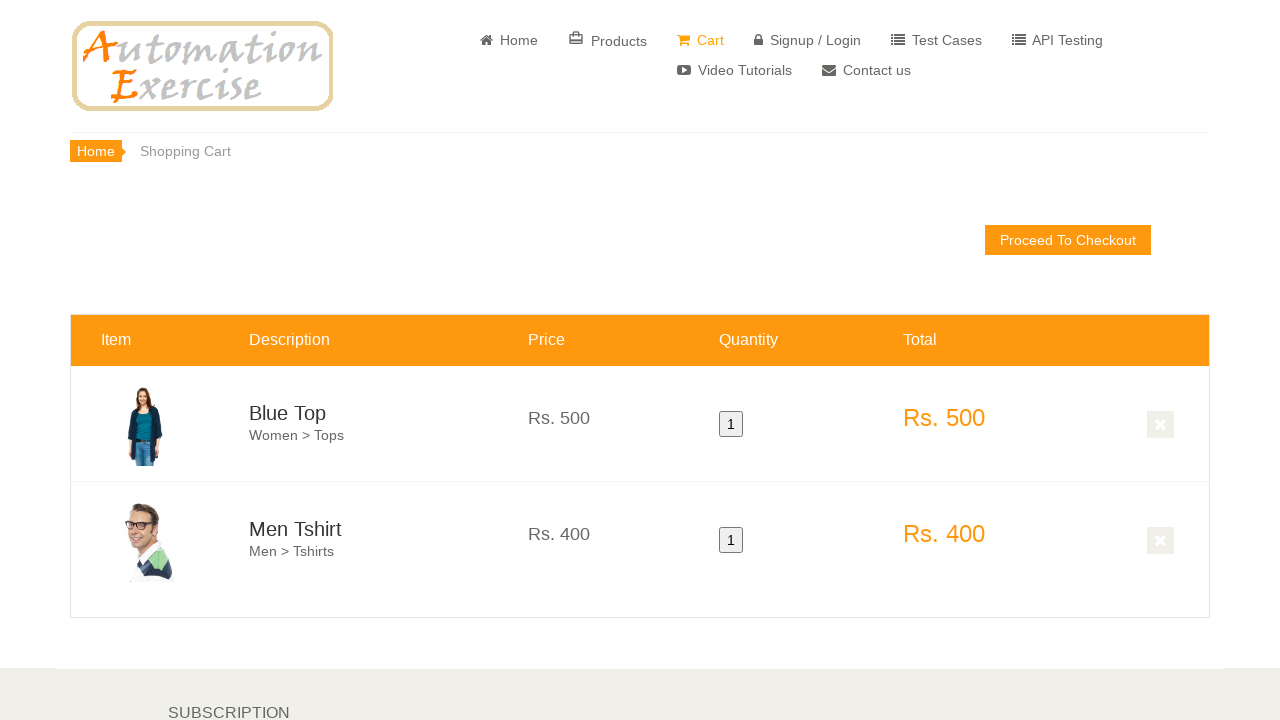

Verified 'Men Tshirt' is present in cart
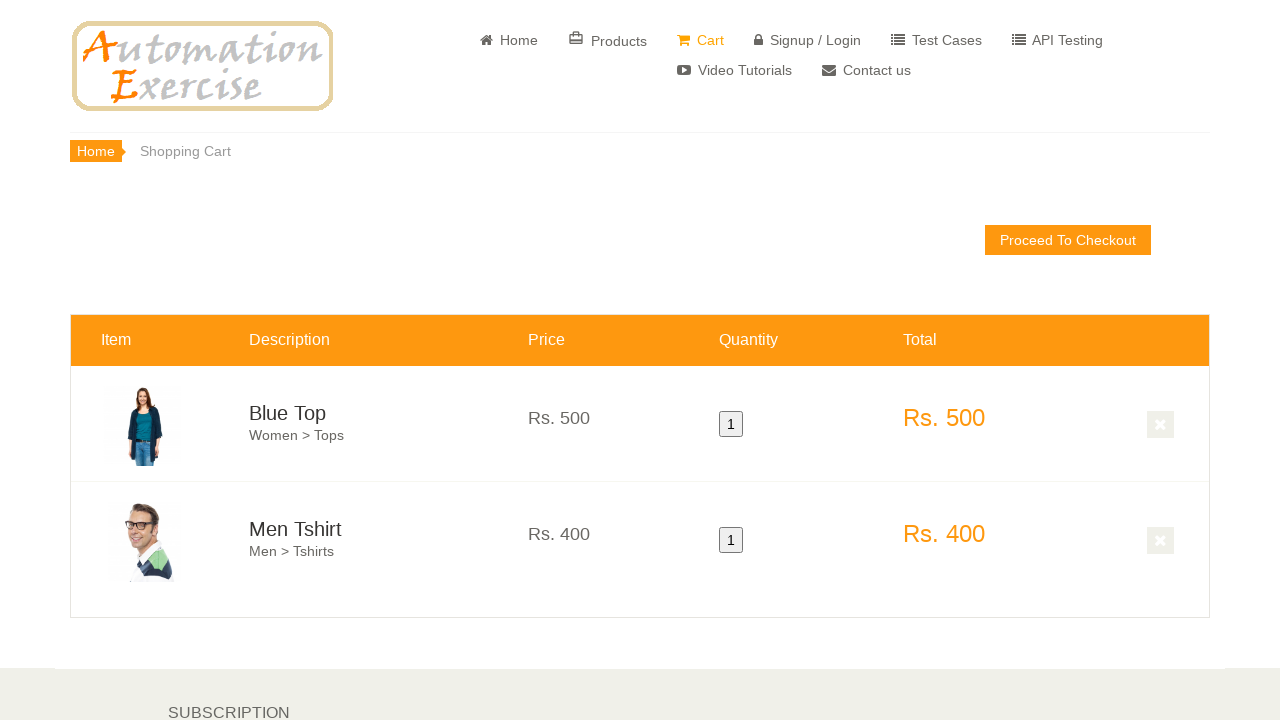

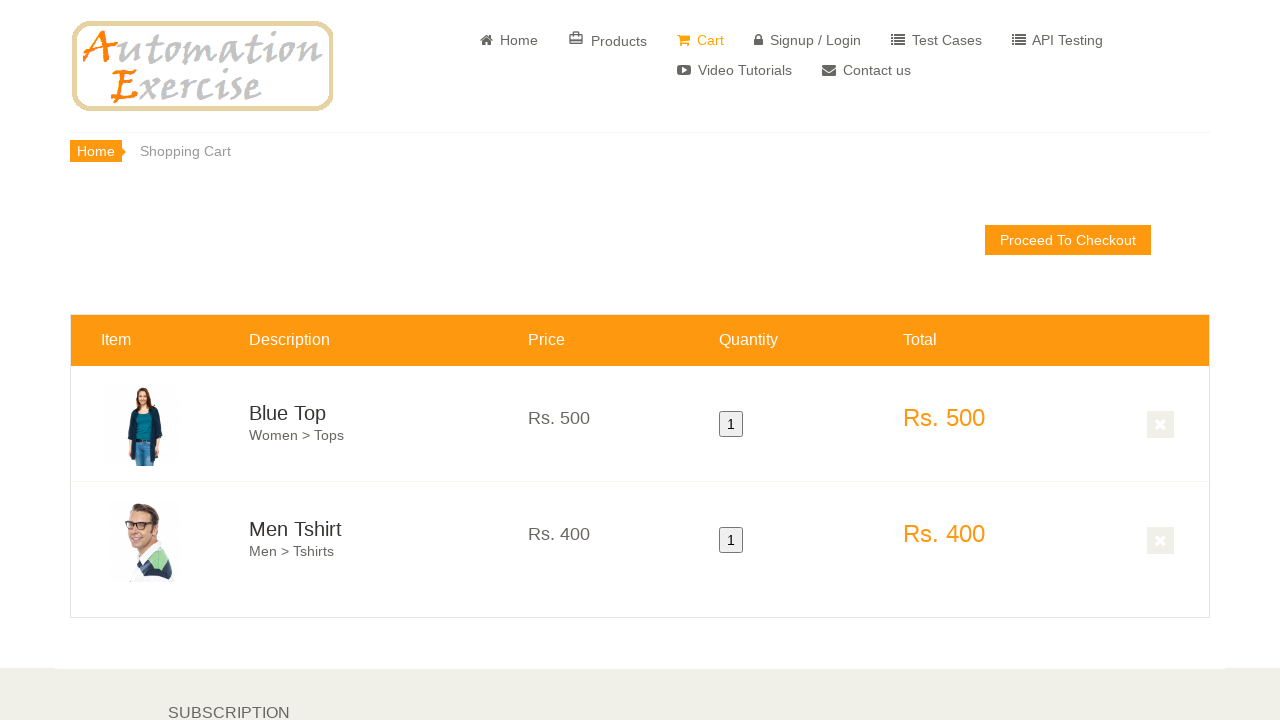